Parameterized test that searches for the name "Peter" in the search field

Starting URL: http://zero.webappsecurity.com/index.html

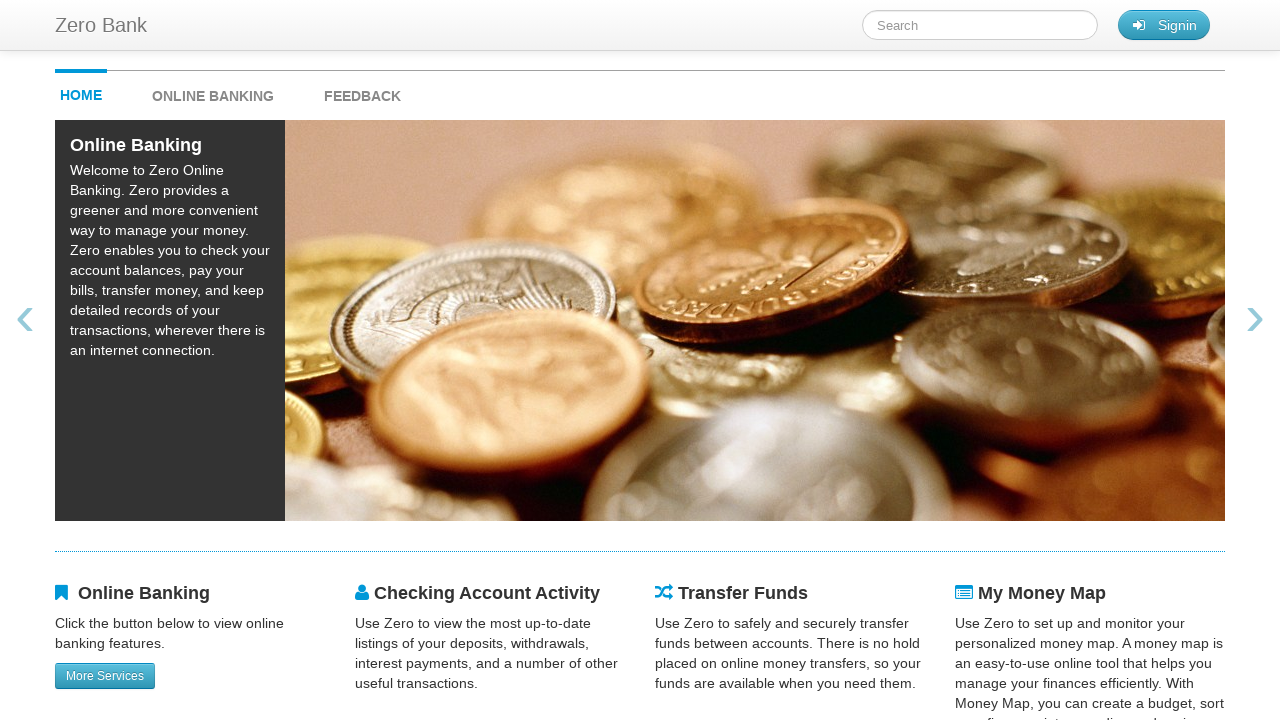

Filled search field with 'Peter' on #searchTerm
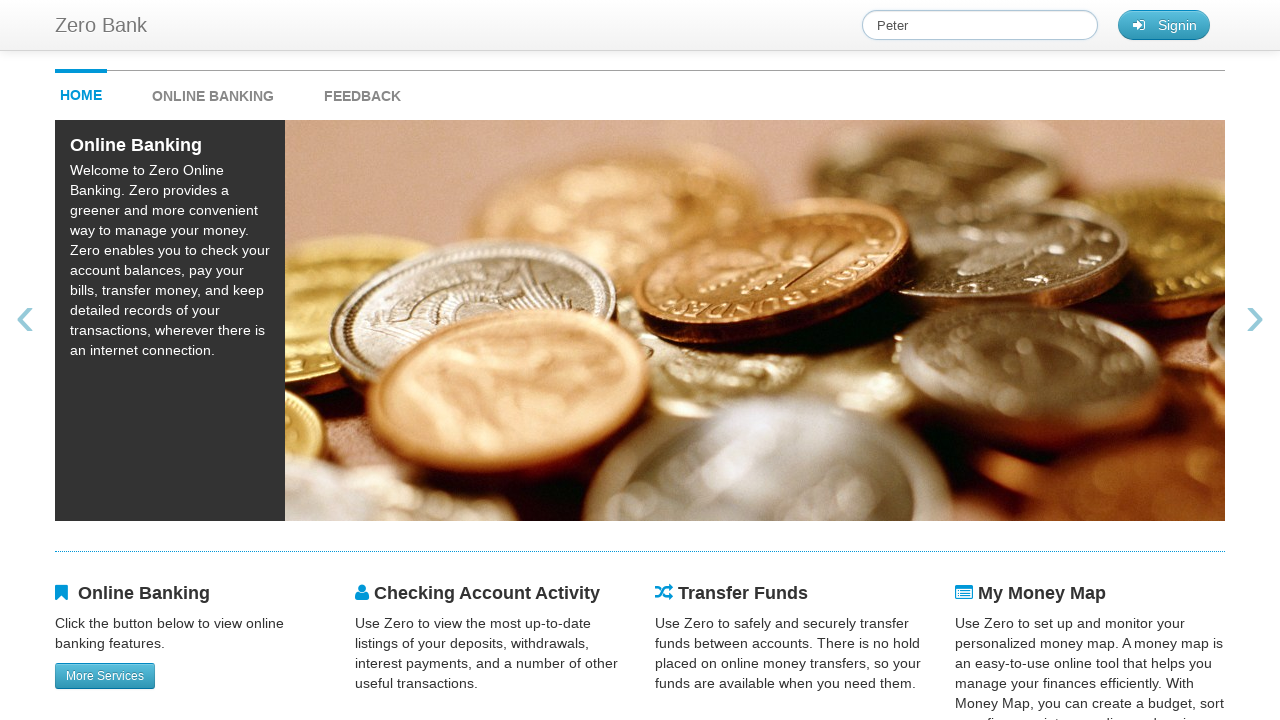

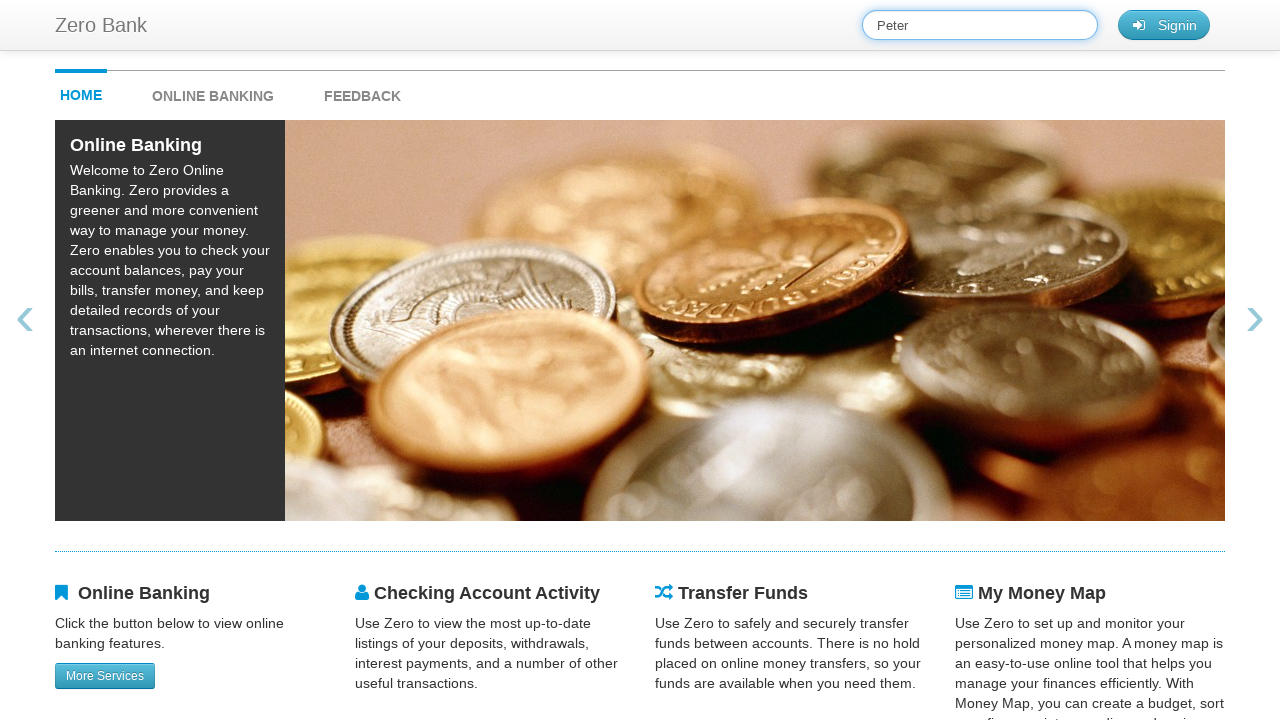